Tests button synchronization by clicking a sequence of buttons (Start, One, Two, Three) in order and verifying that the correct messages are displayed after all buttons are clicked.

Starting URL: https://pragmatictesters.github.io/selenium-synchronization/buttons.html

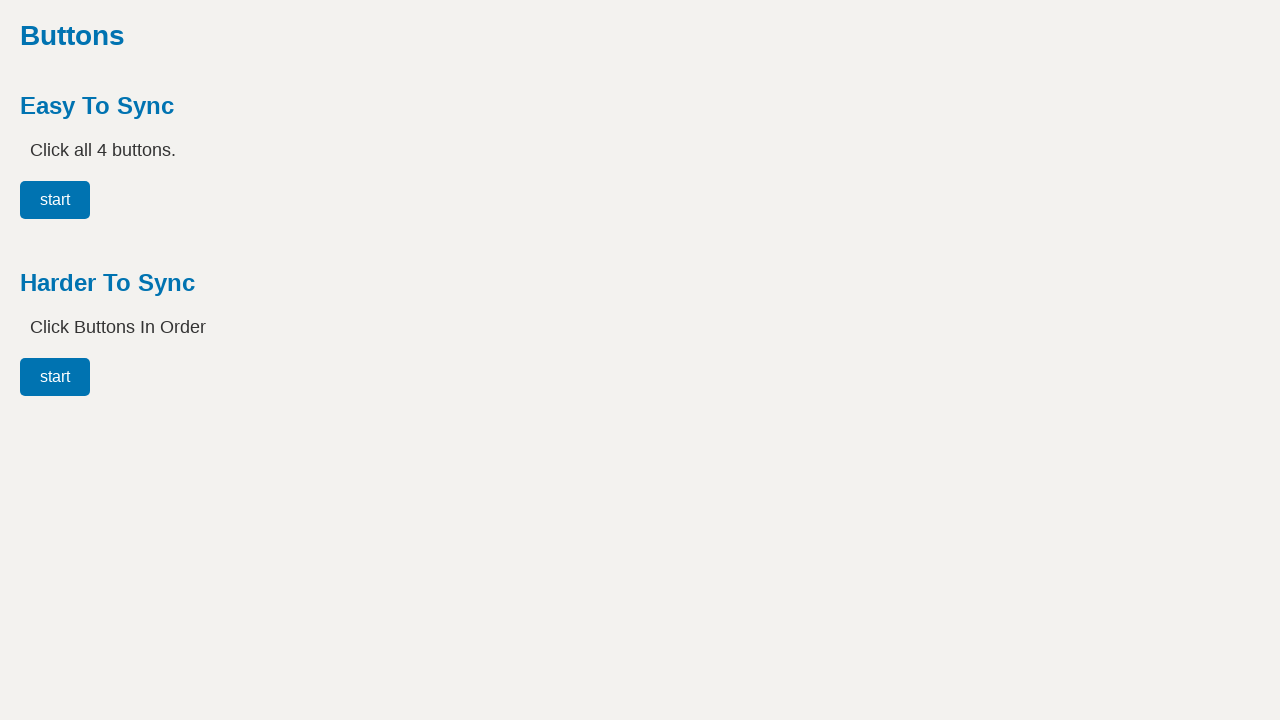

Clicked the Start button (#button00) at (55, 377) on #button00
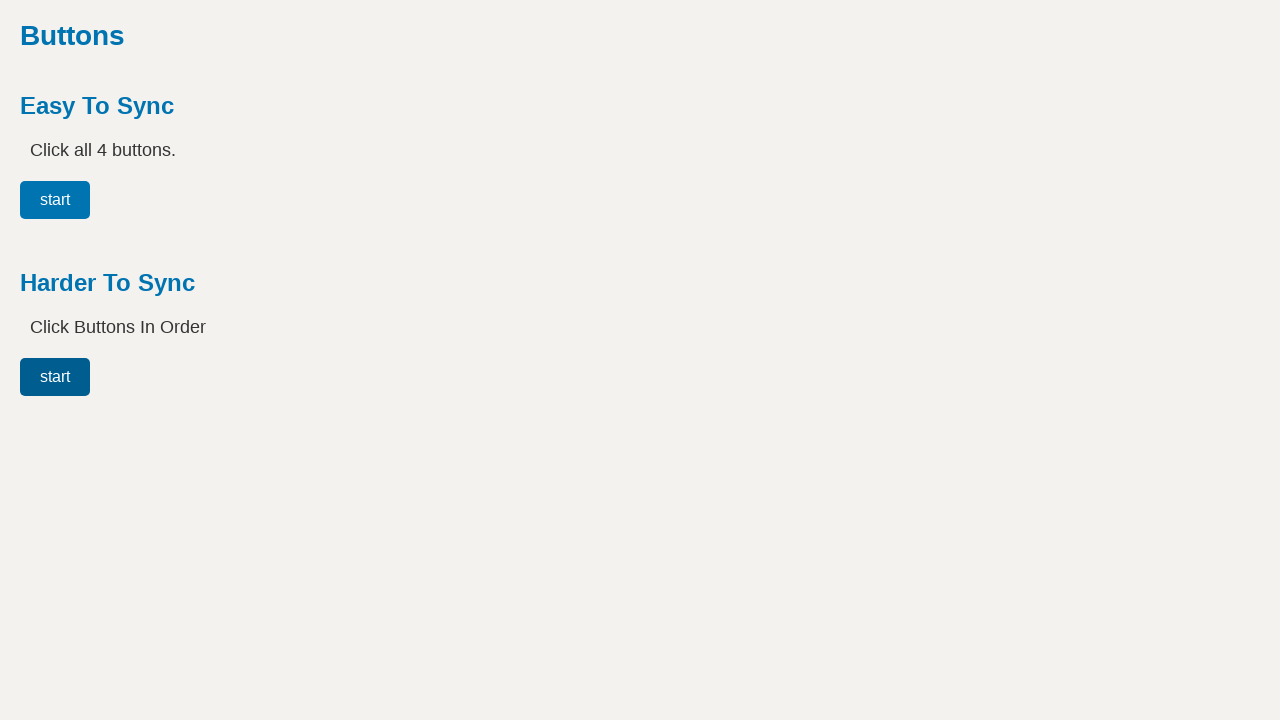

Clicked the One button (#button01) at (135, 377) on #button01
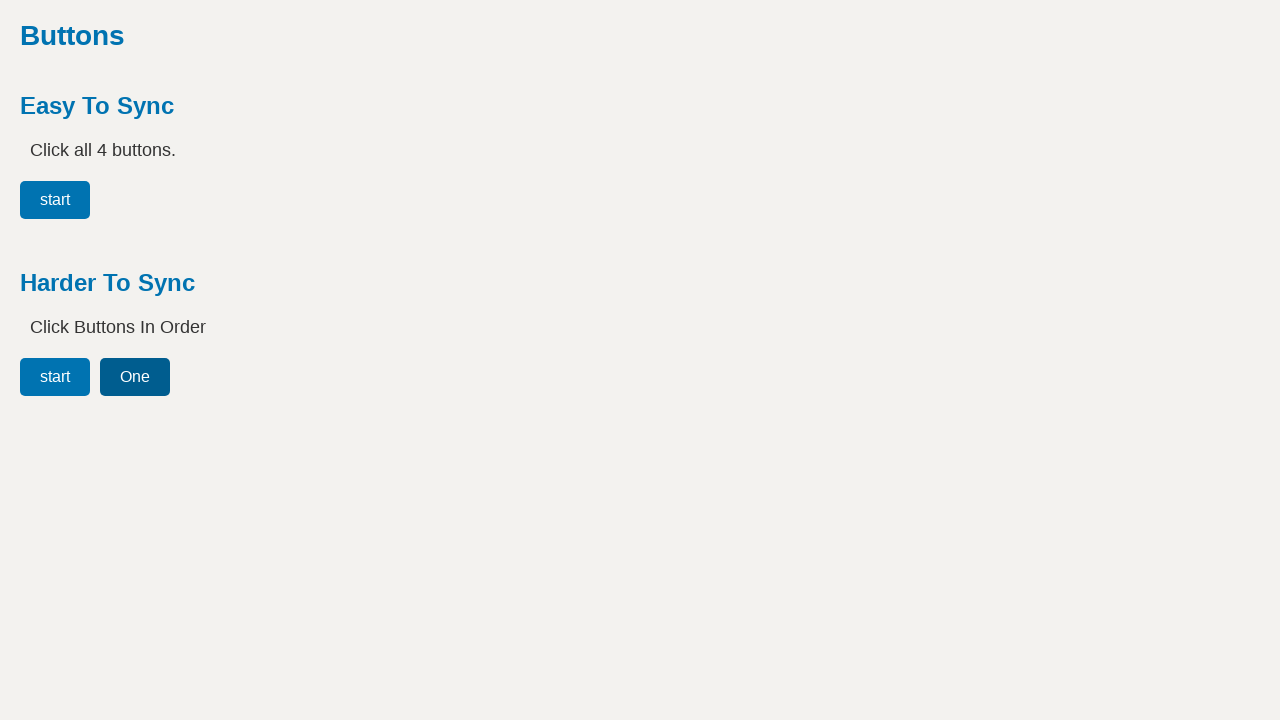

Clicked the Two button (#button02) at (215, 377) on #button02
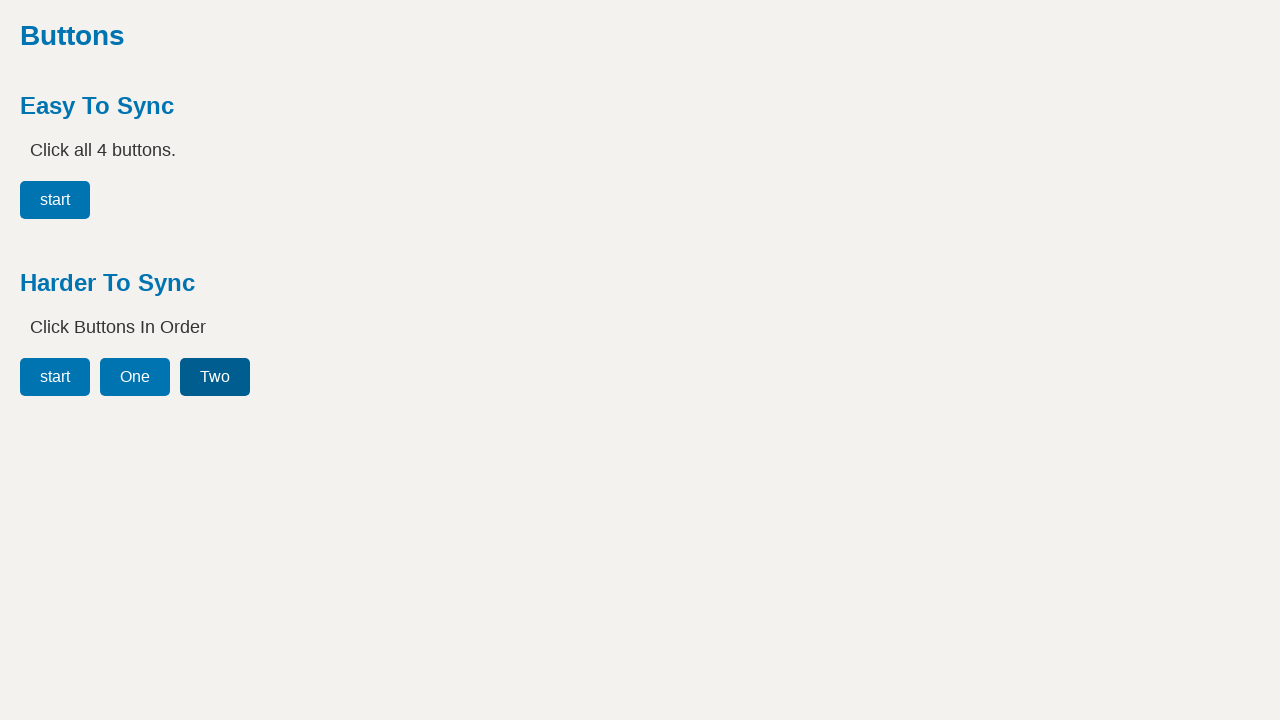

Clicked the Three button (#button03) at (301, 377) on #button03
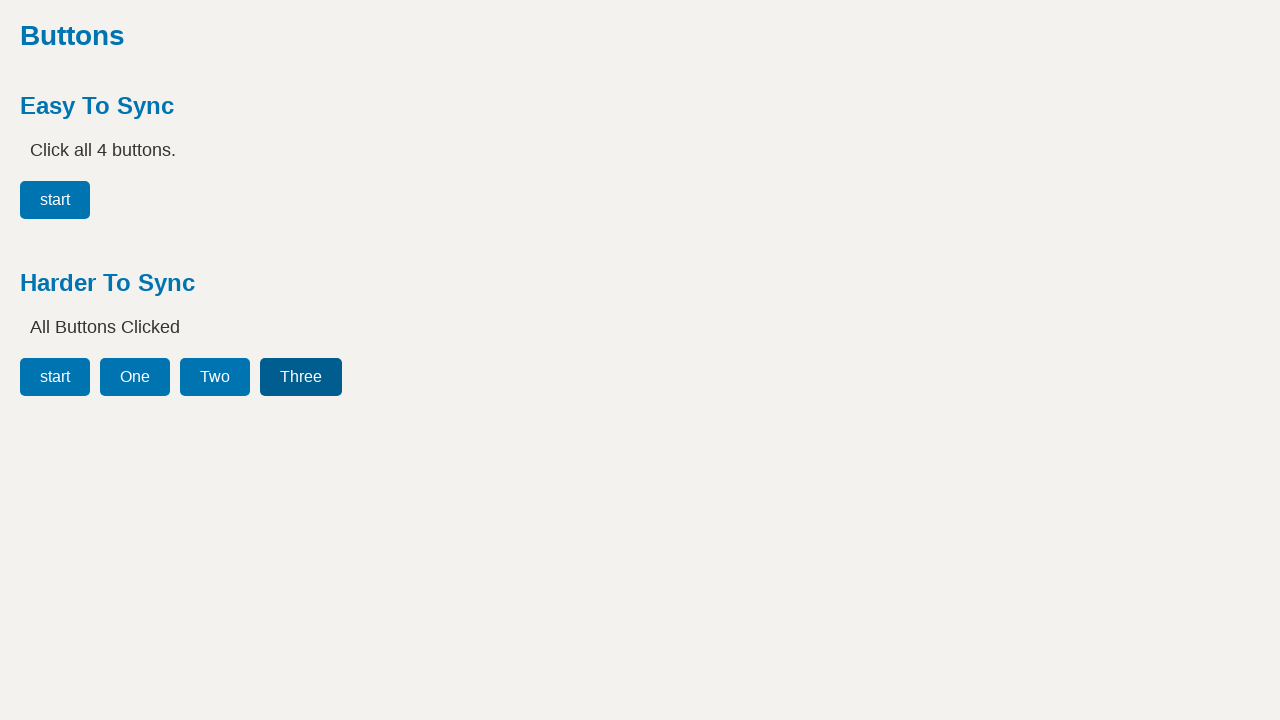

Verified 'All Buttons Clicked' message appeared
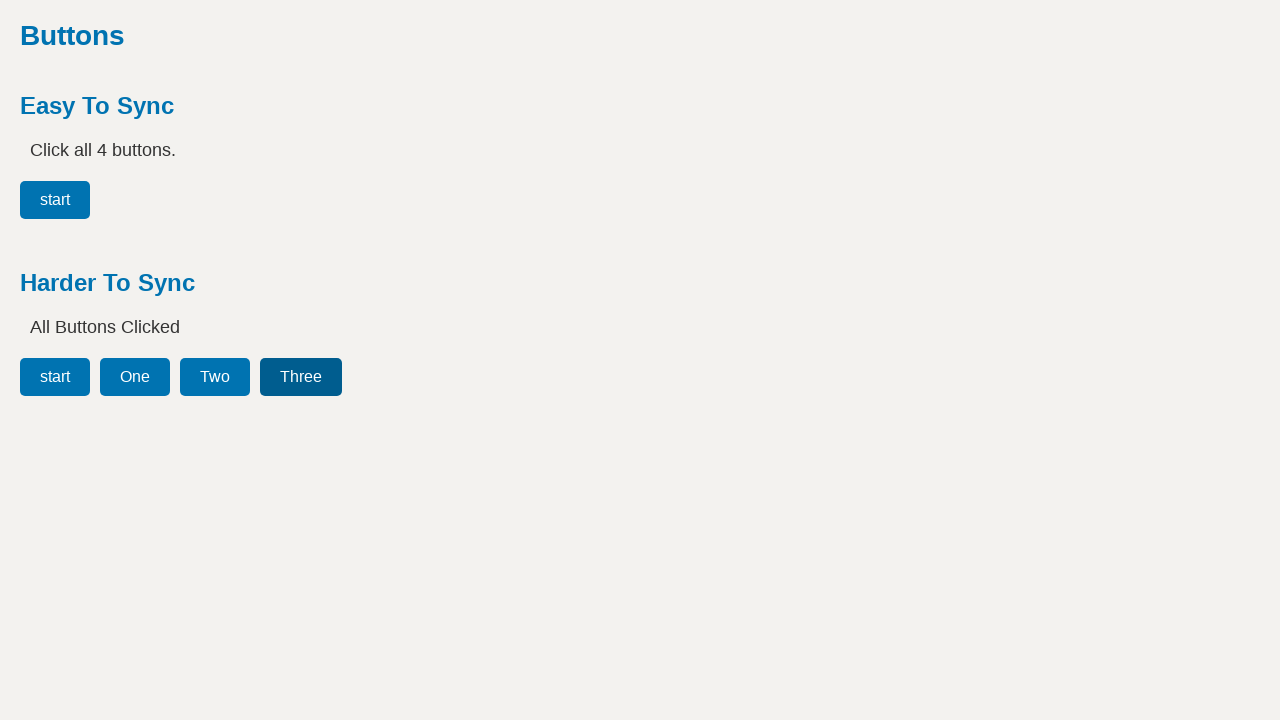

Verified message reset to 'Click Buttons In Order'
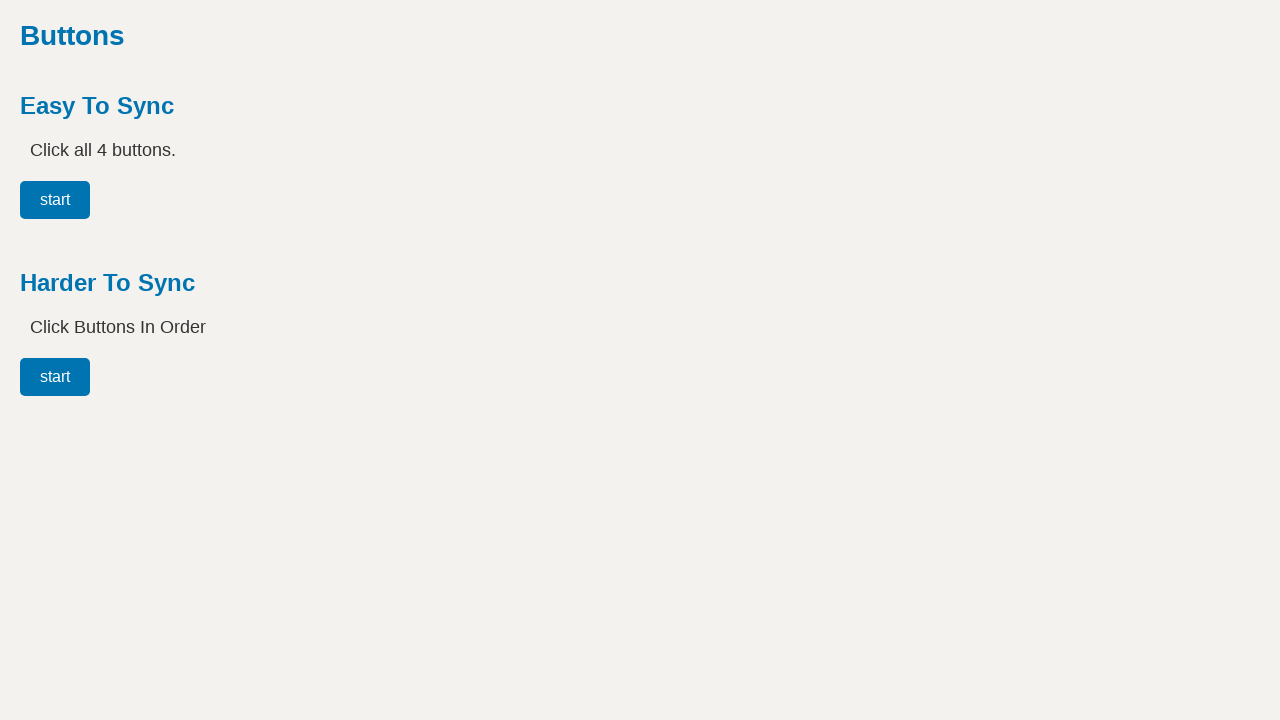

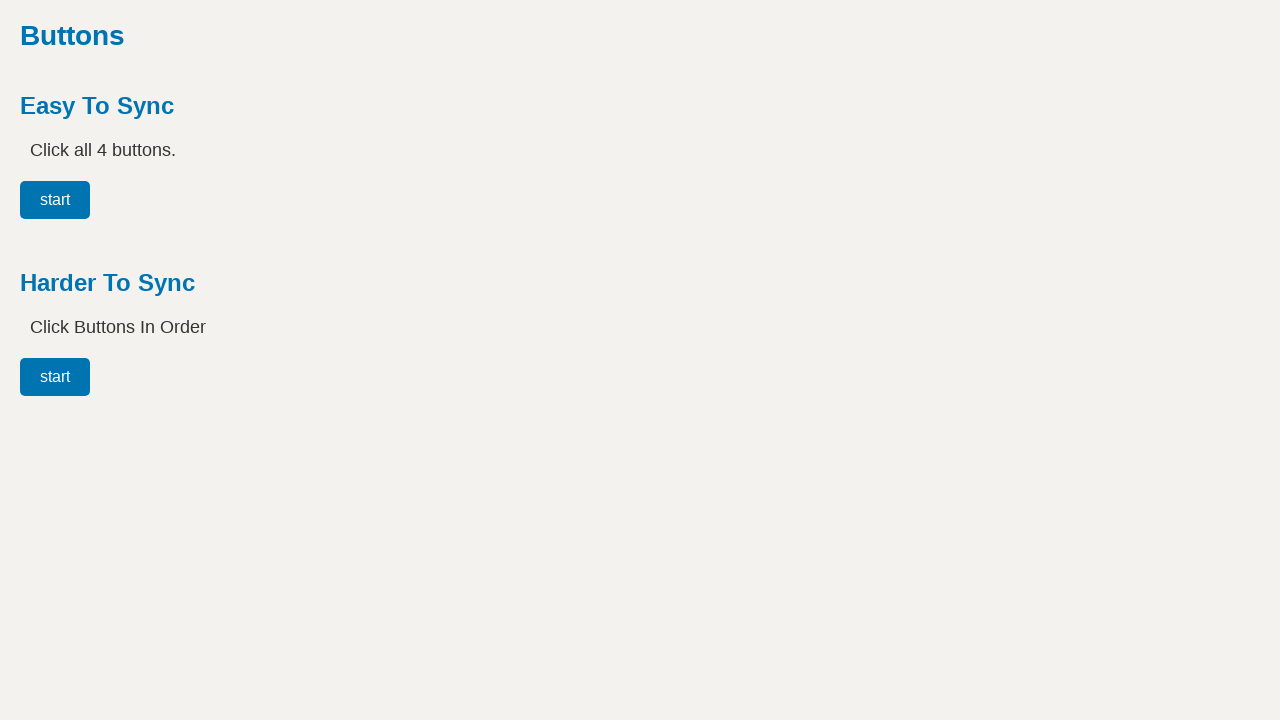